Tests a web form by filling in a text field and submitting the form, then verifying the success message

Starting URL: https://www.selenium.dev/selenium/web/web-form.html

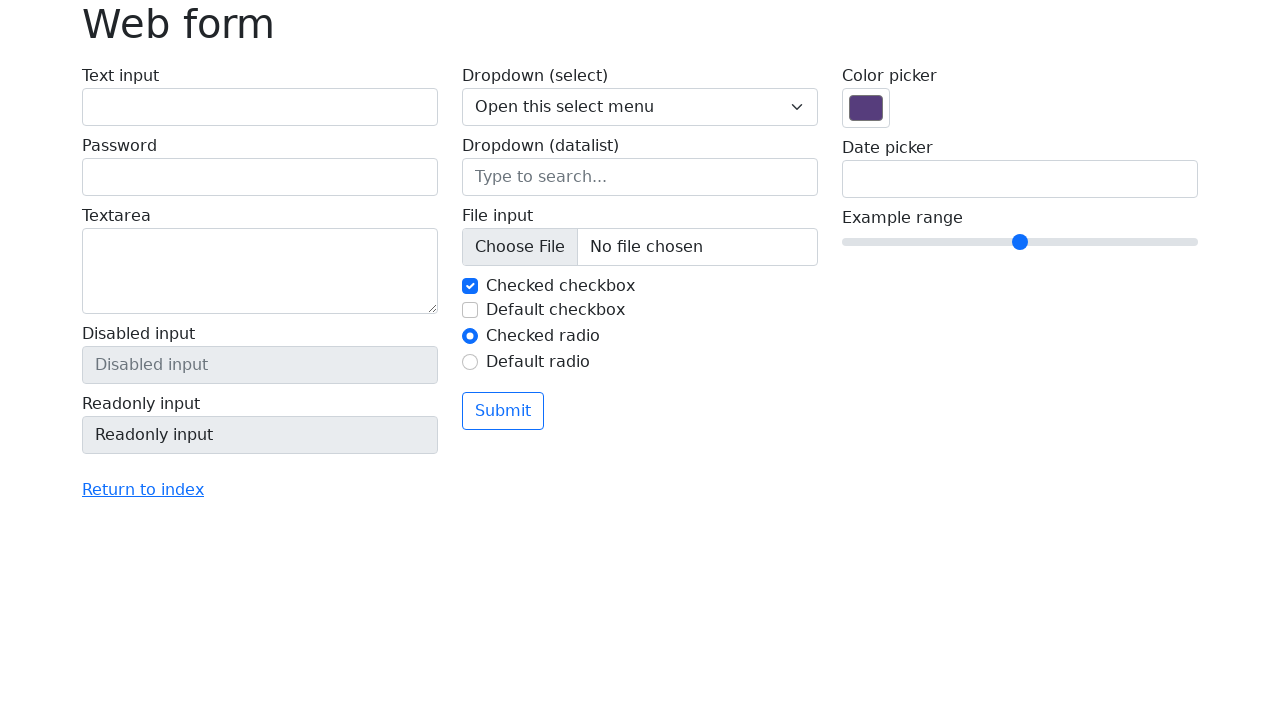

Filled text input field with 'Selenium' on input[name='my-text']
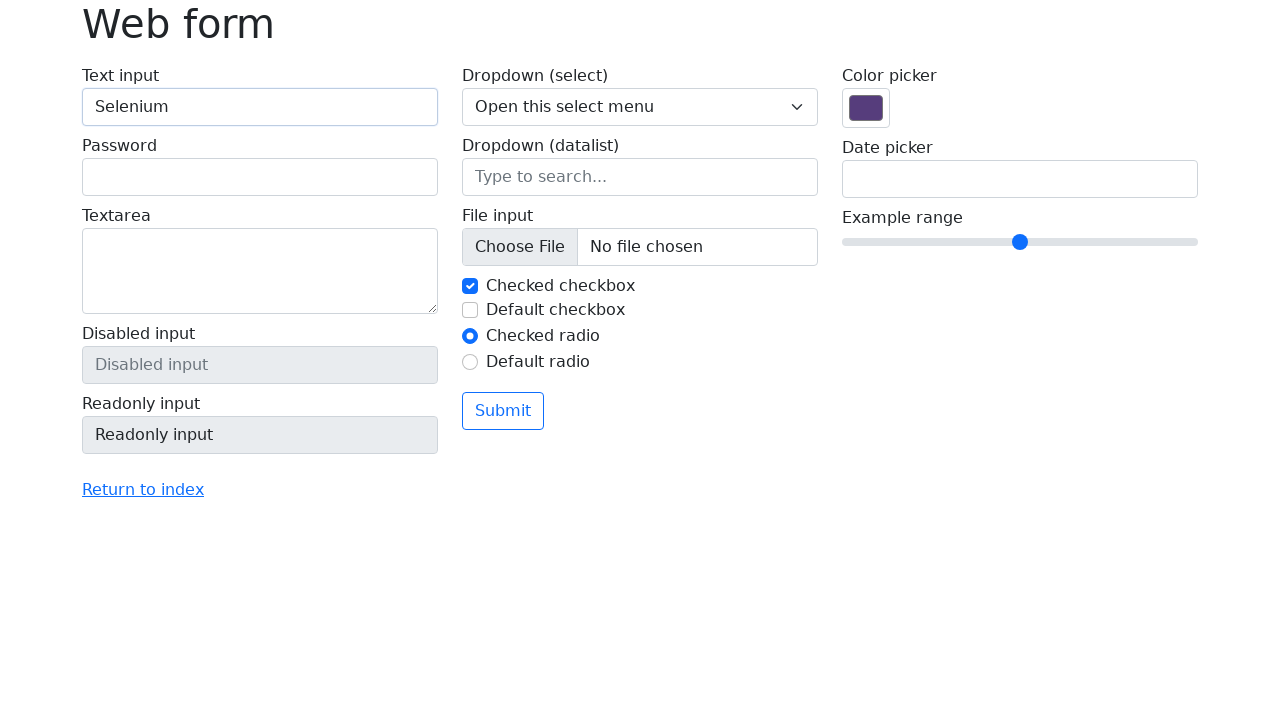

Clicked submit button to submit the form at (503, 411) on button[type='submit']
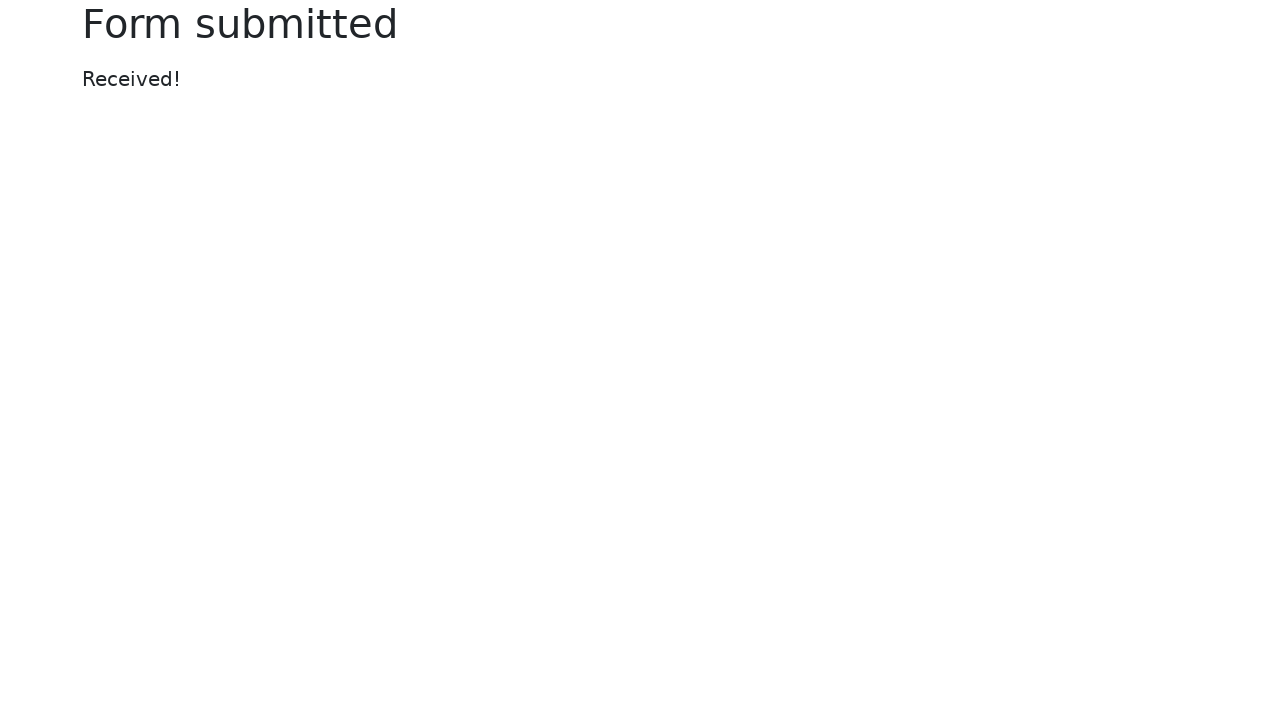

Success message appeared after form submission
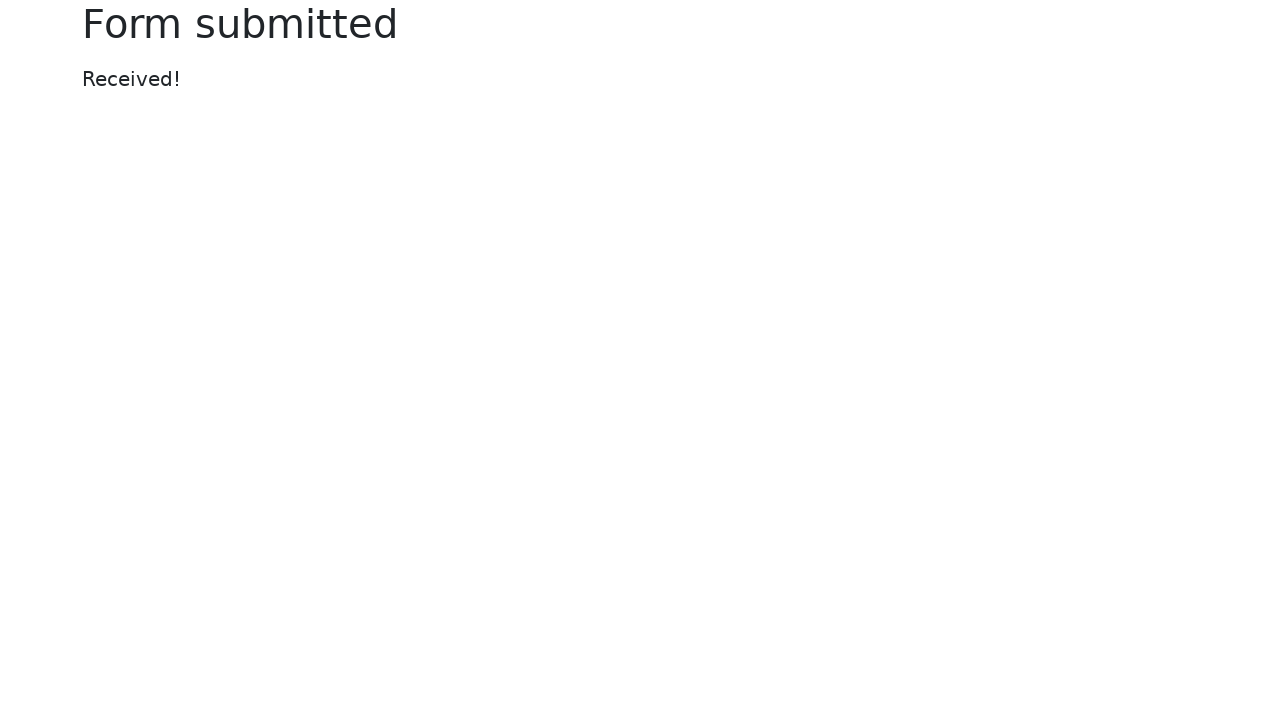

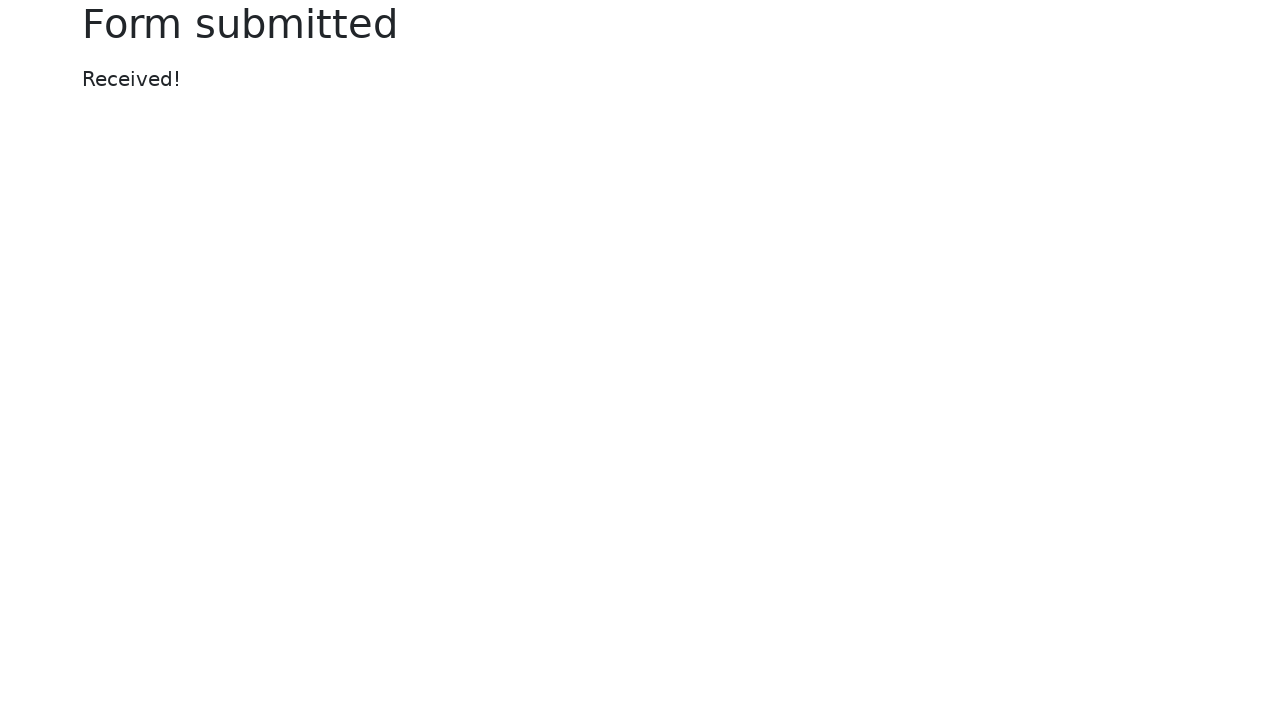